Tests various mouse interaction events including click, move to element, double click, and right click context menu operations on different UI elements

Starting URL: https://training-support.net/webelements/mouse-events

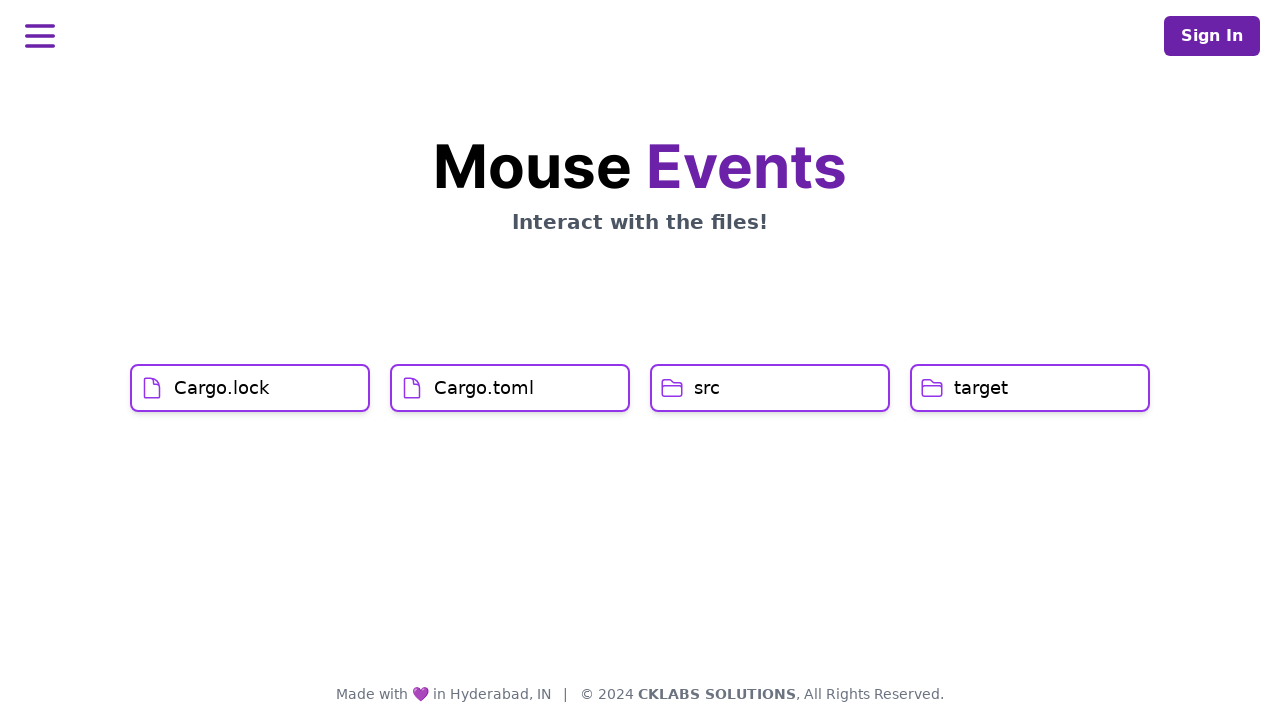

Left clicked on Cargo.lock element at (222, 388) on xpath=//h1[text()='Cargo.lock']
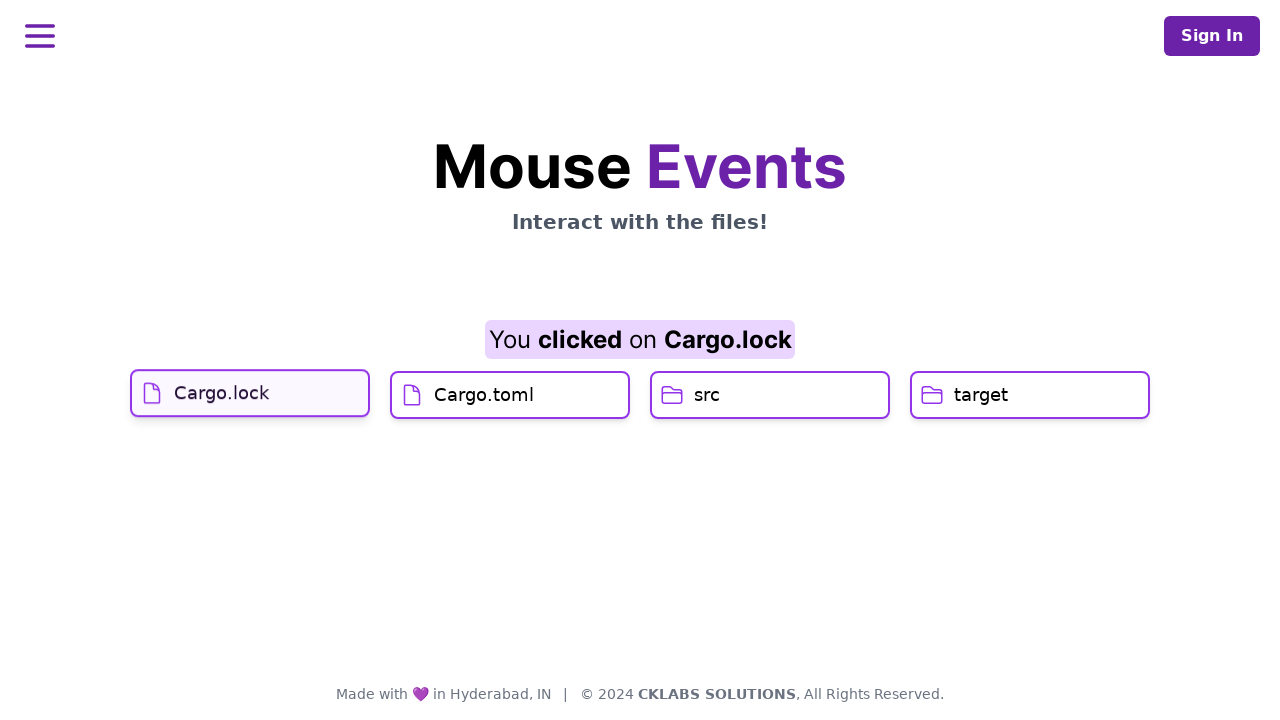

Hovered over Cargo.toml element at (484, 420) on xpath=//h1[text()='Cargo.toml']
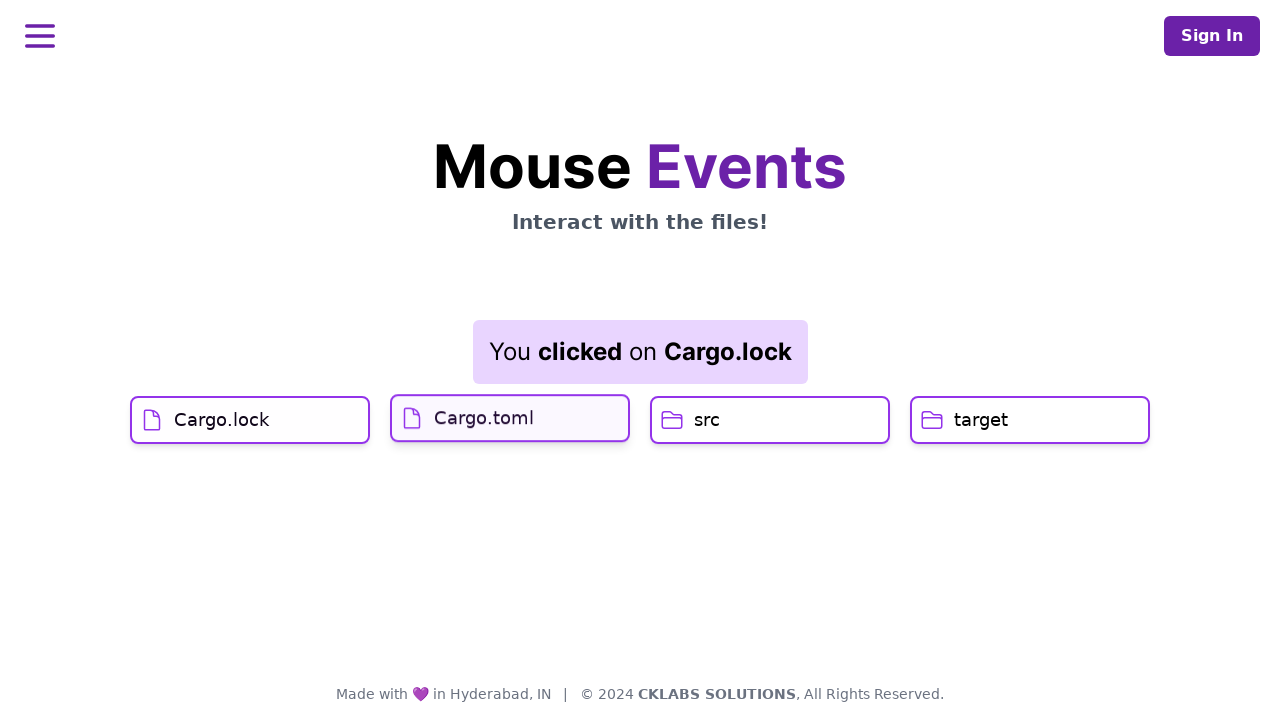

Clicked on Cargo.toml element at (484, 416) on xpath=//h1[text()='Cargo.toml']
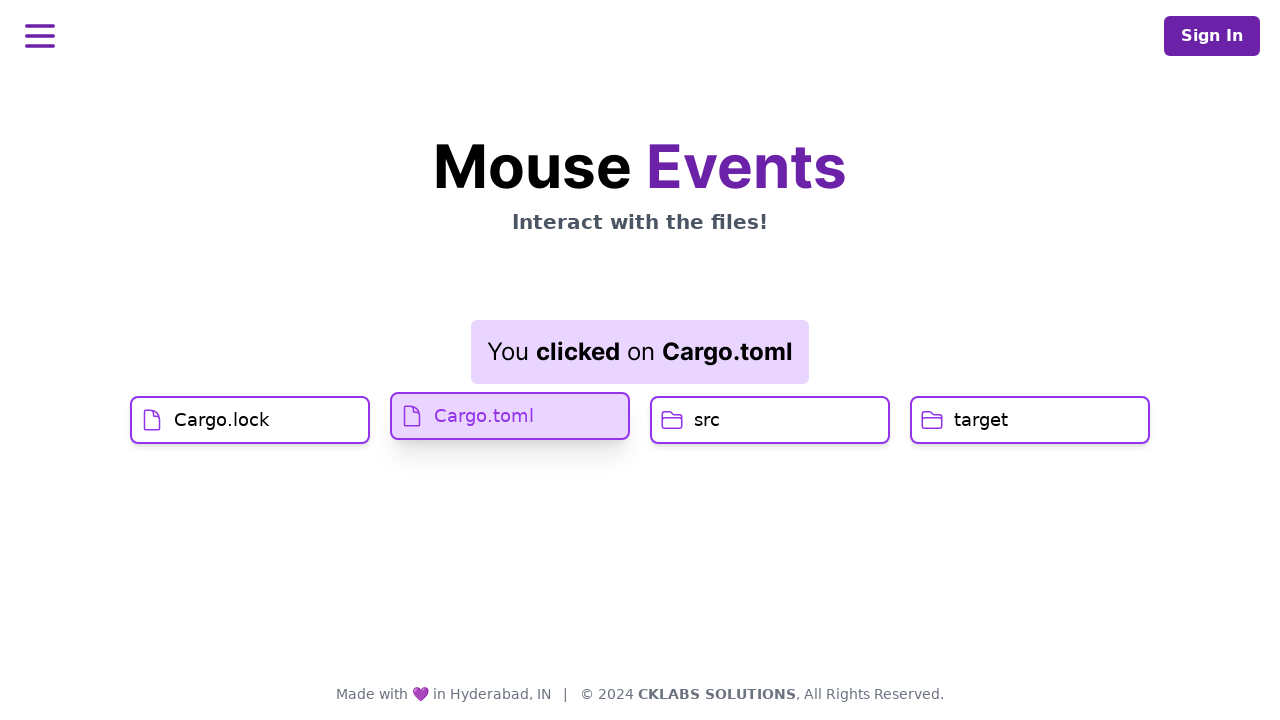

Retrieved first sequence result: You clicked on Cargo.toml
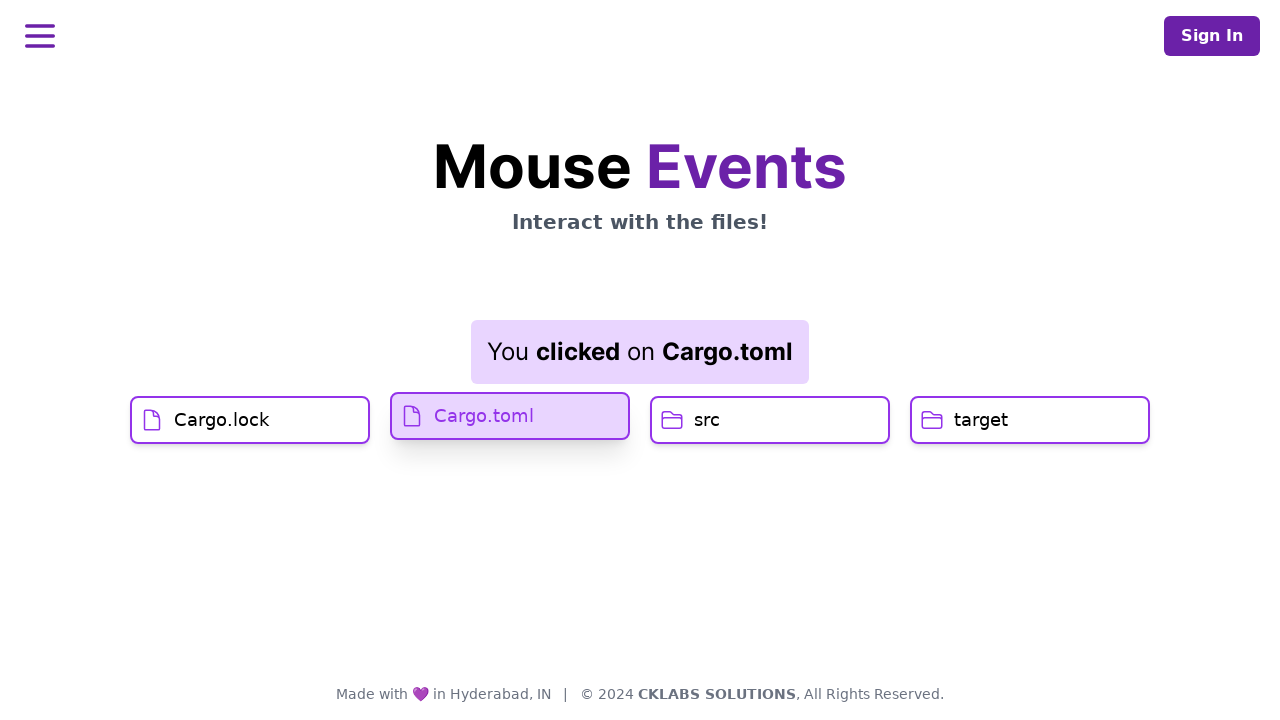

Double clicked on src element at (707, 420) on xpath=//h1[text()='src']
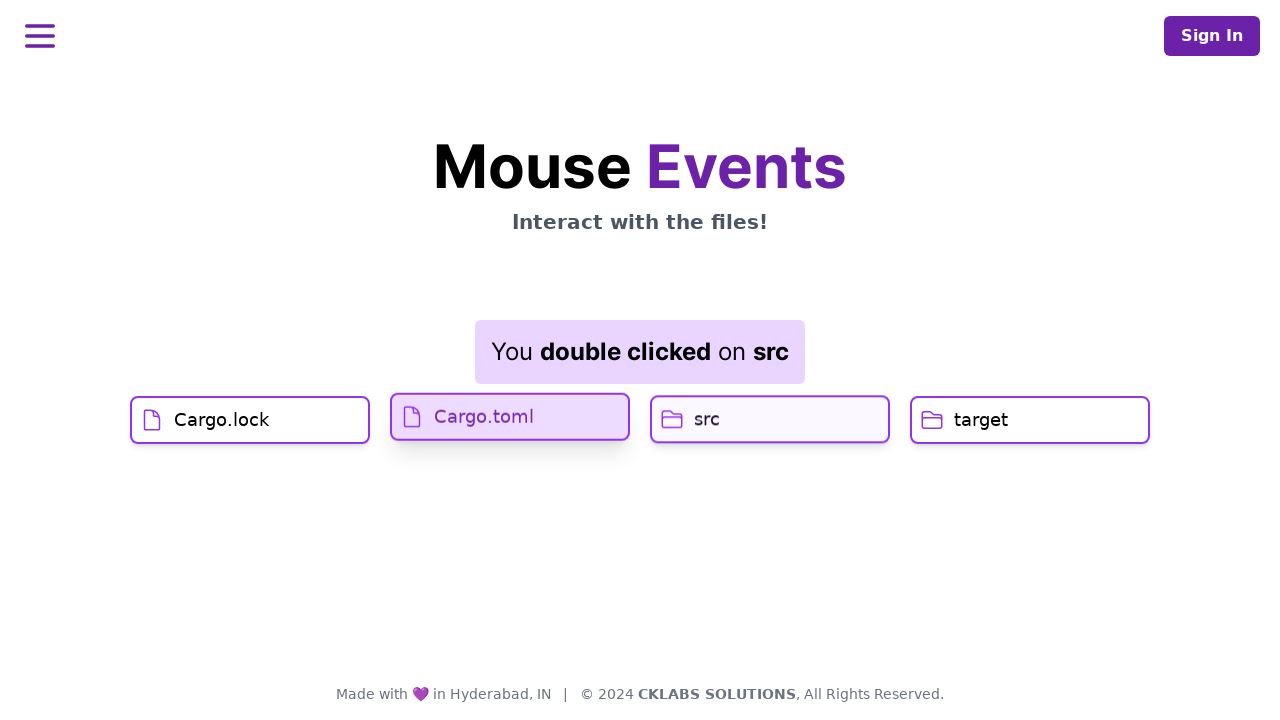

Right clicked on target element to open context menu at (981, 420) on //h1[text()='target']
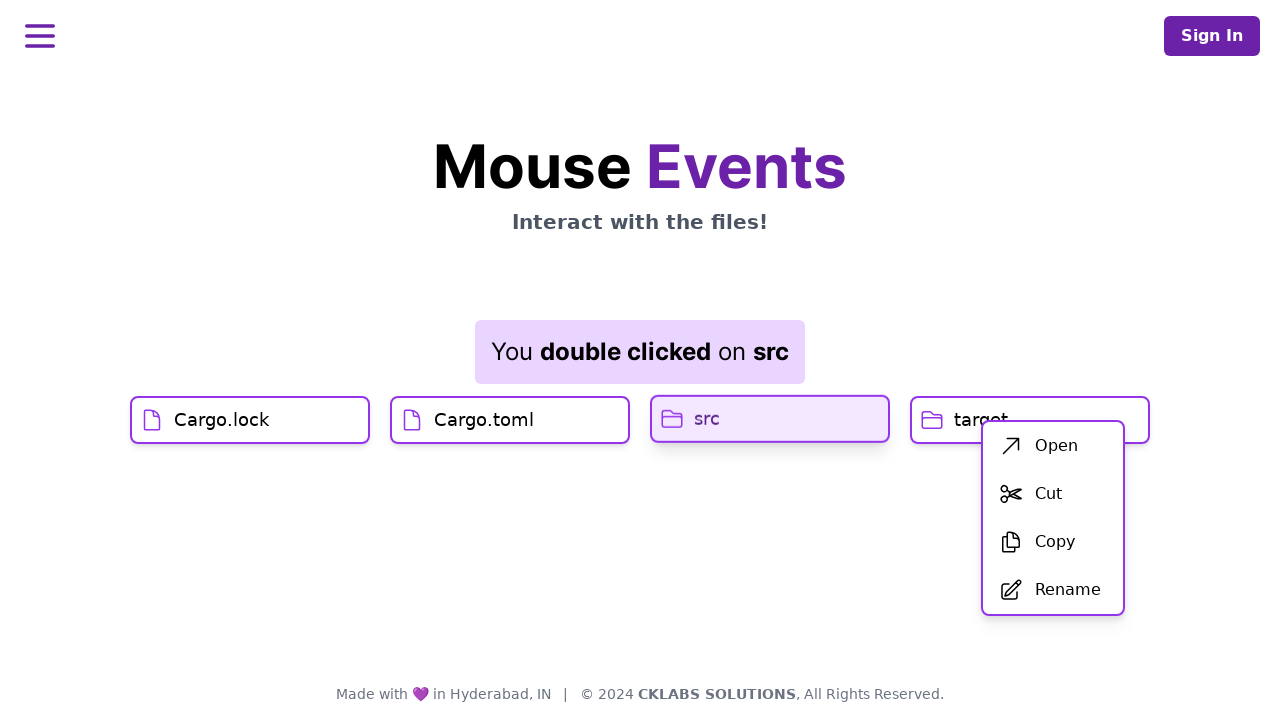

Clicked first option (Open) in context menu at (1053, 446) on xpath=//div[@id='menu']/div/ul/li[1]
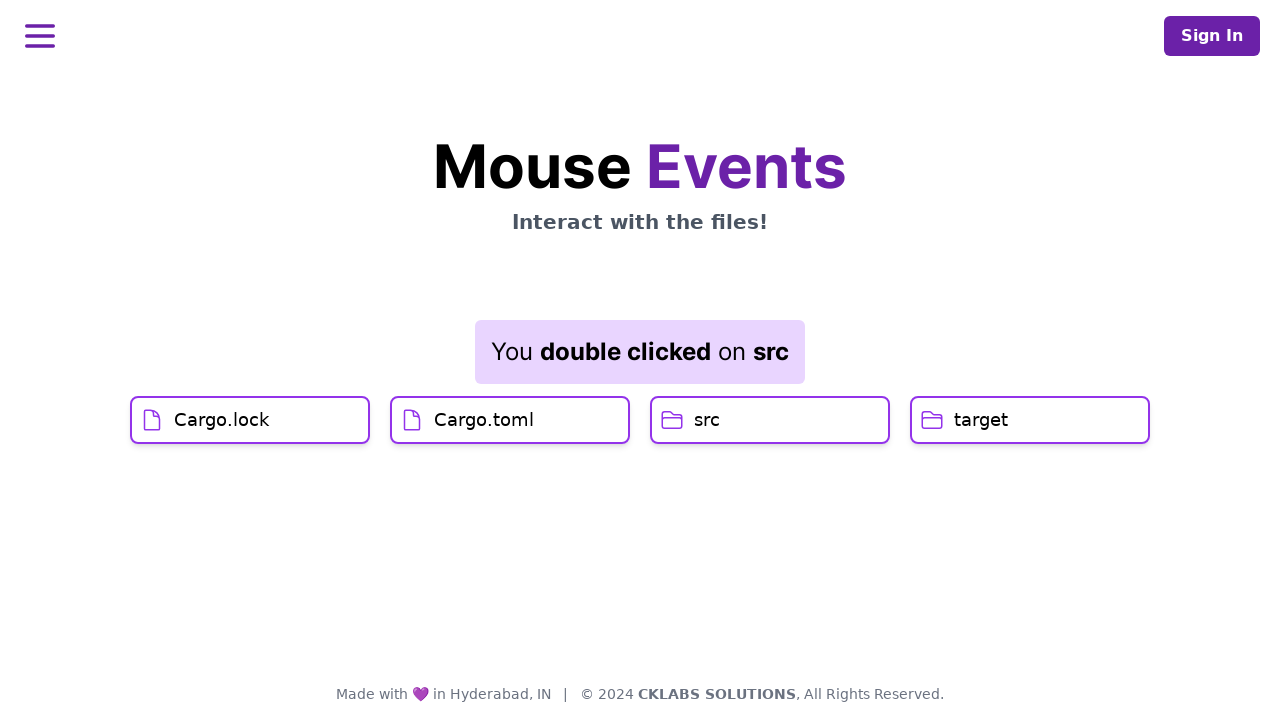

Retrieved second sequence result: You double clicked on src
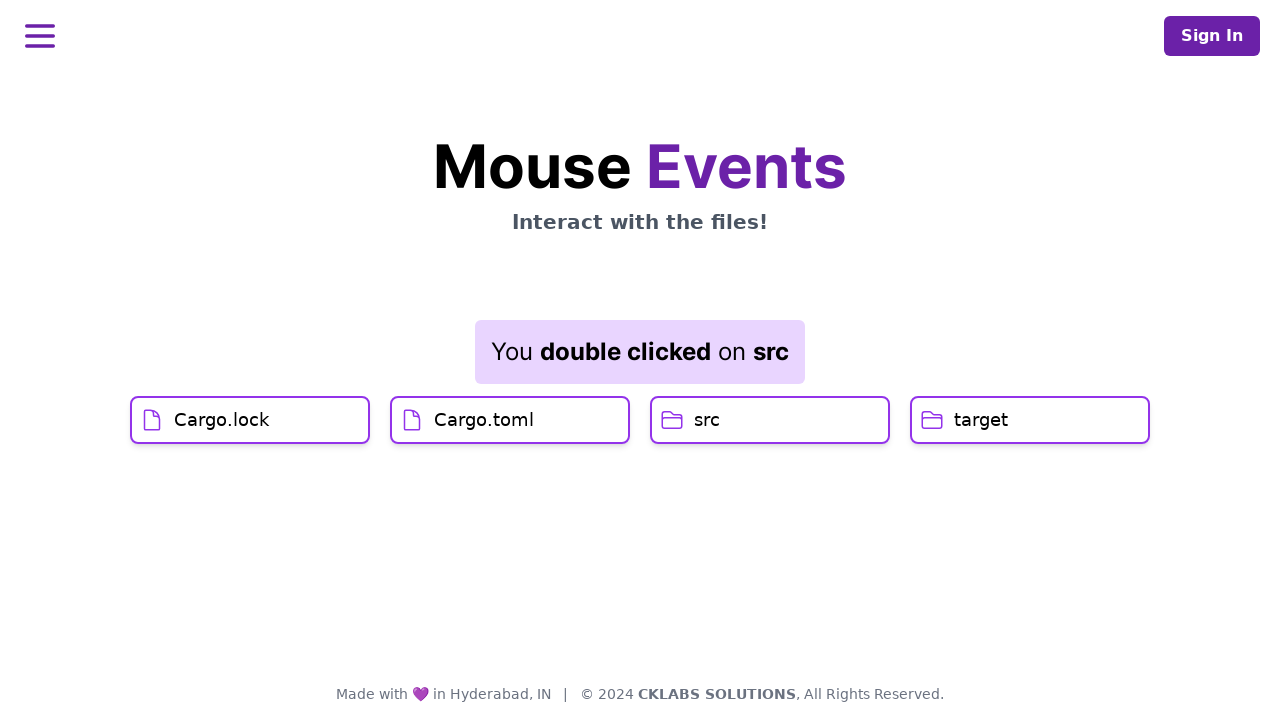

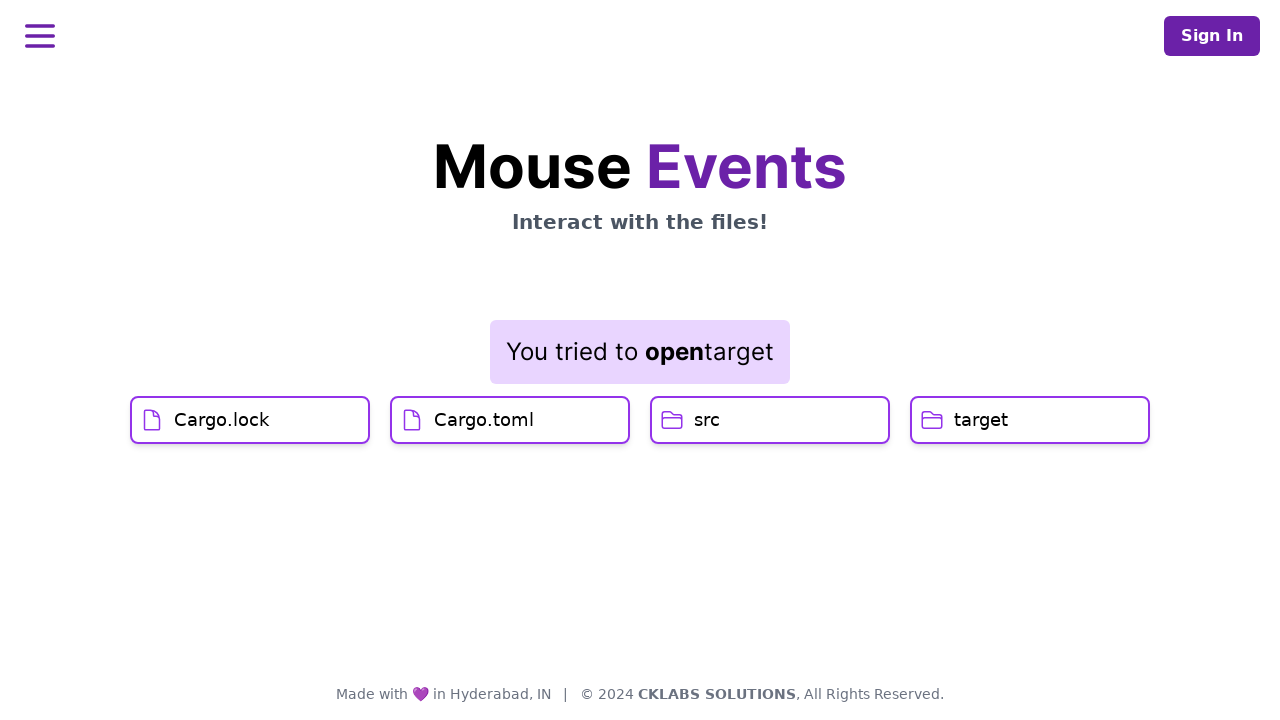